Tests various JavaScript alert types including simple alerts, timed alerts, confirmation dialogs, and prompt dialogs with text input on the DemoQA alerts page

Starting URL: https://demoqa.com/alerts

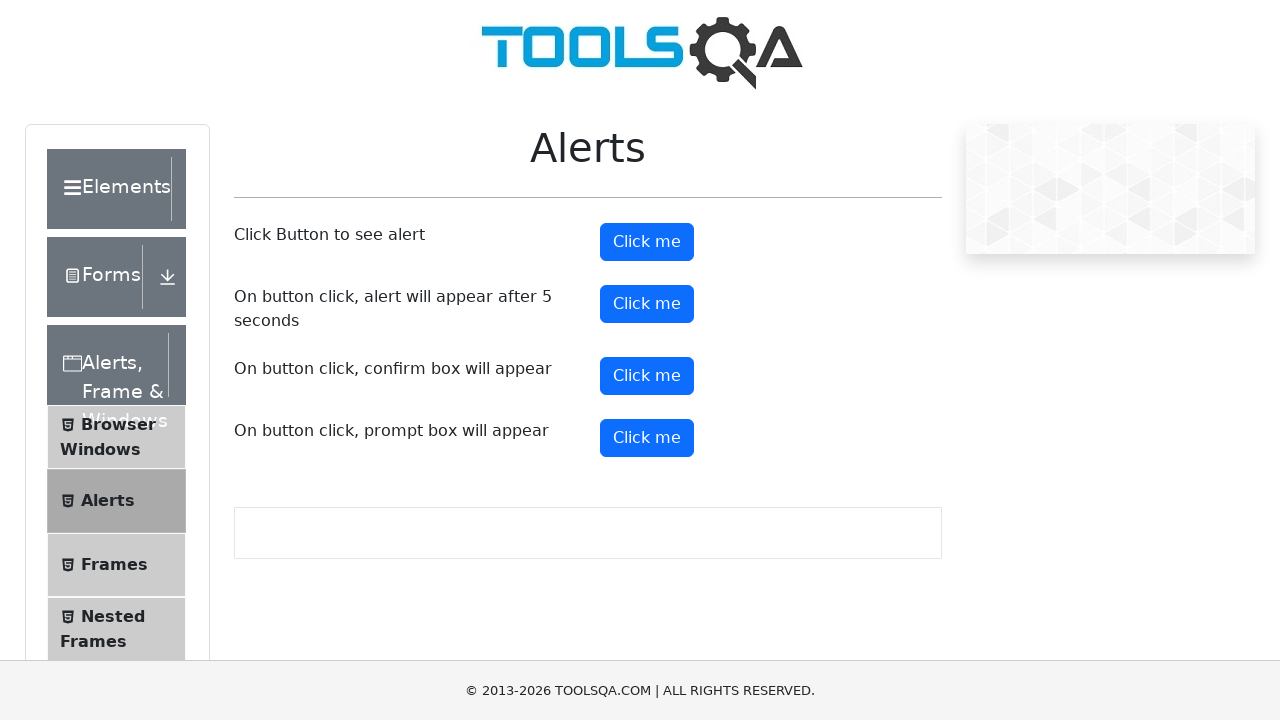

Set viewport to 1920x1080
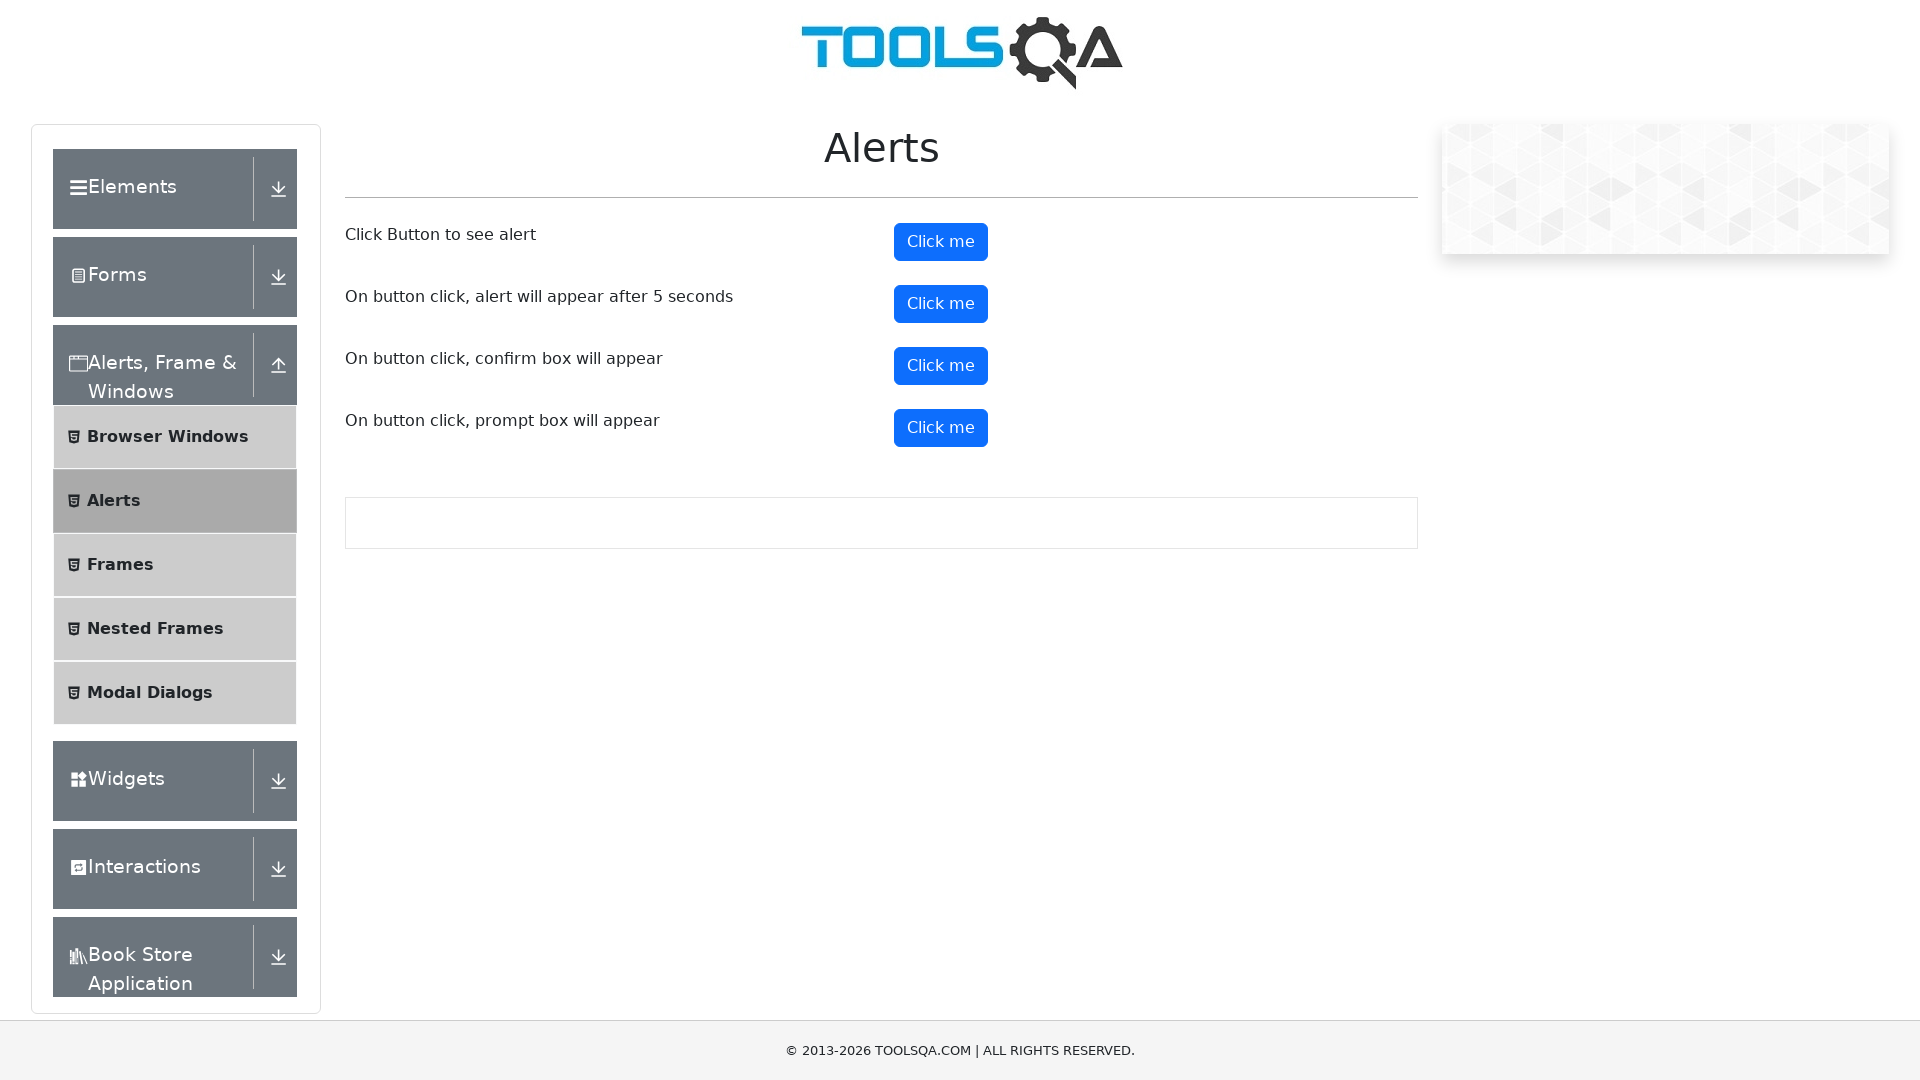

Set up dialog handler to accept alerts
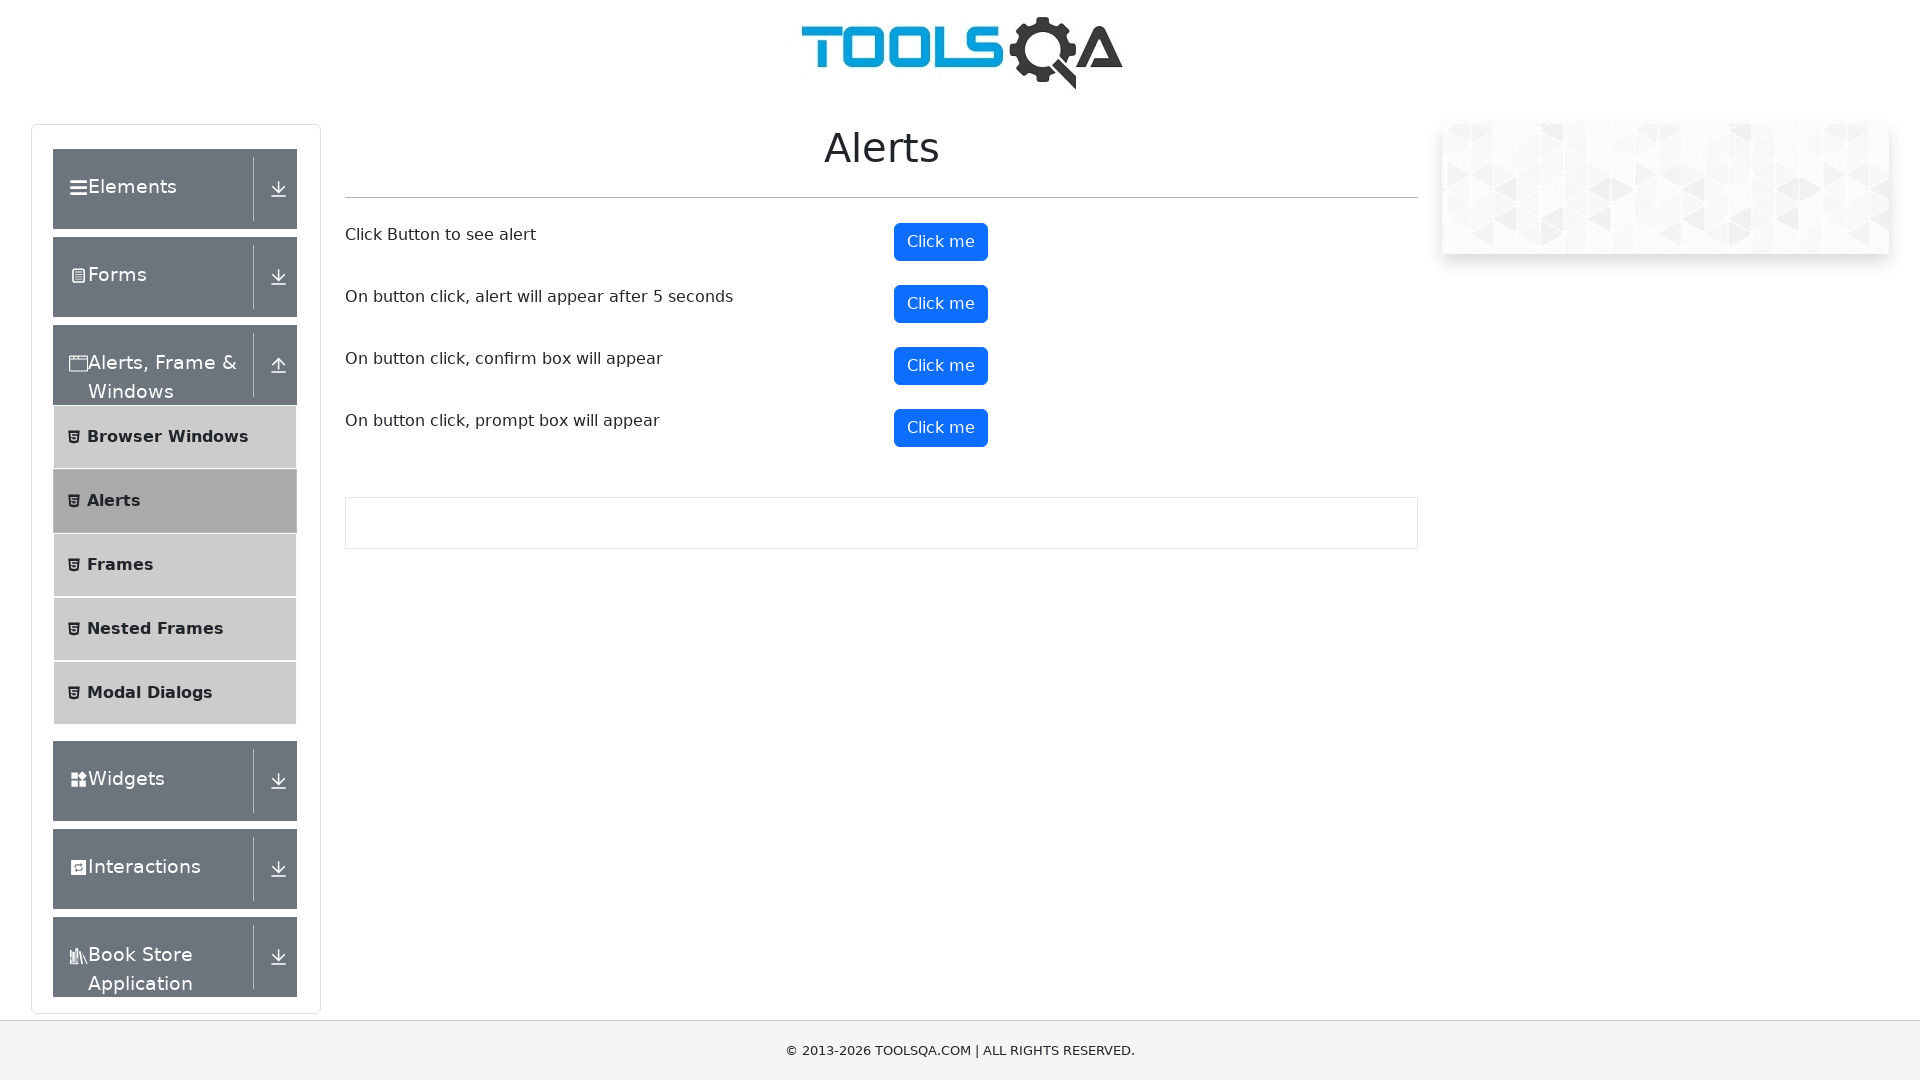

Clicked simple alert button at (941, 242) on #alertButton
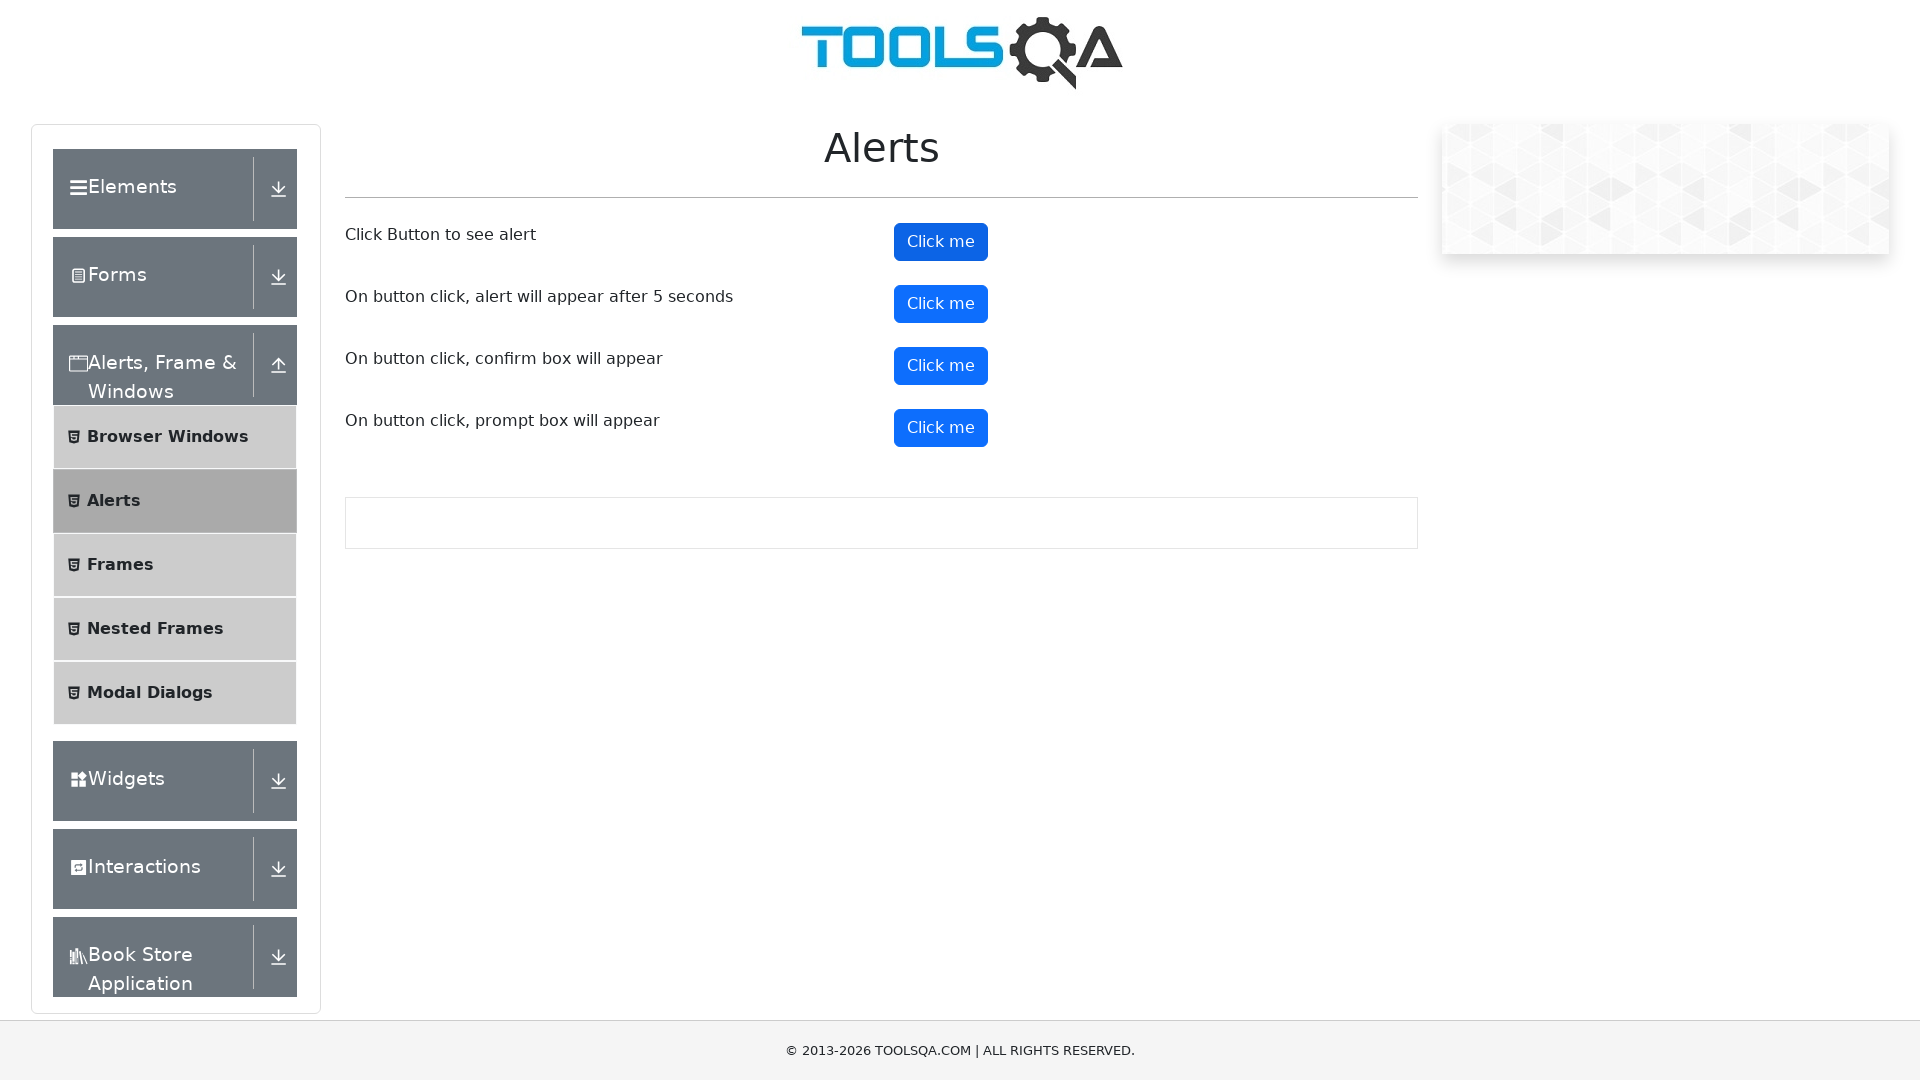

Waited 2 seconds for simple alert to be handled
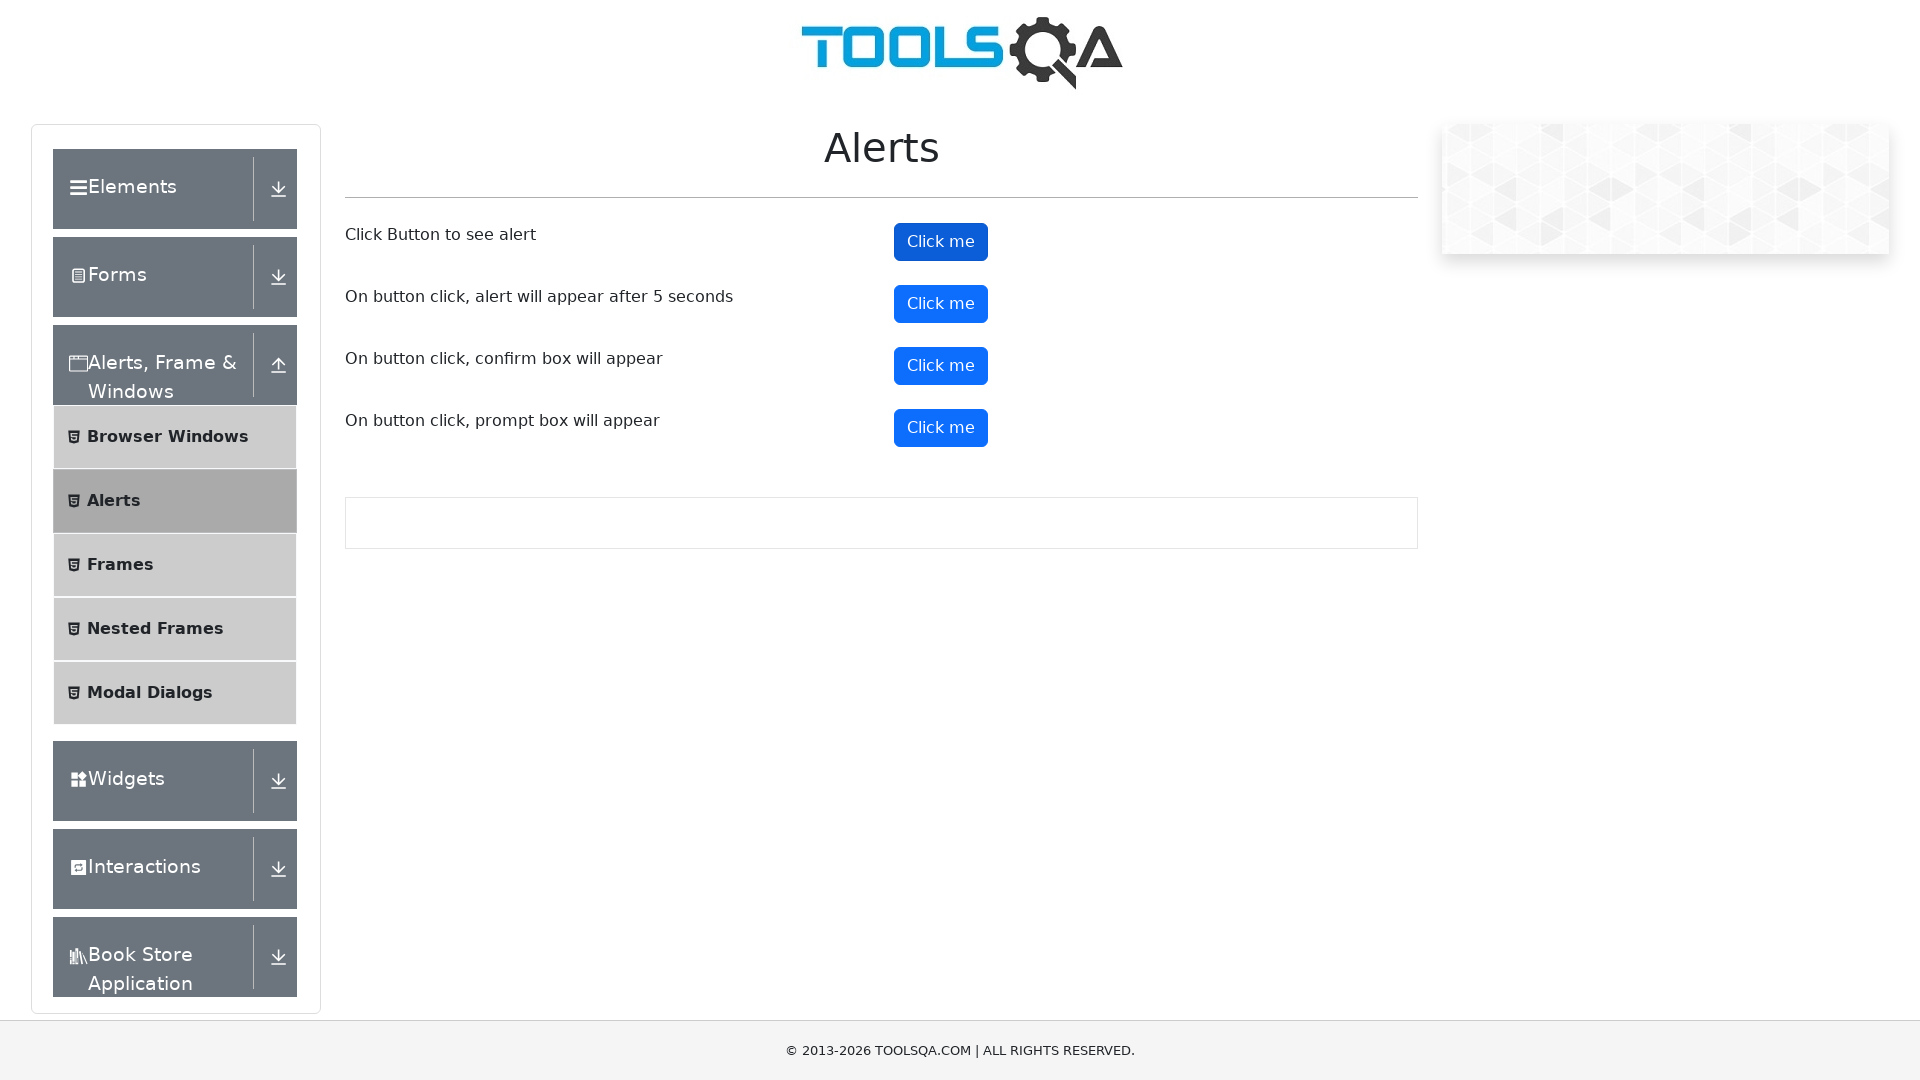

Clicked timed alert button at (941, 304) on #timerAlertButton
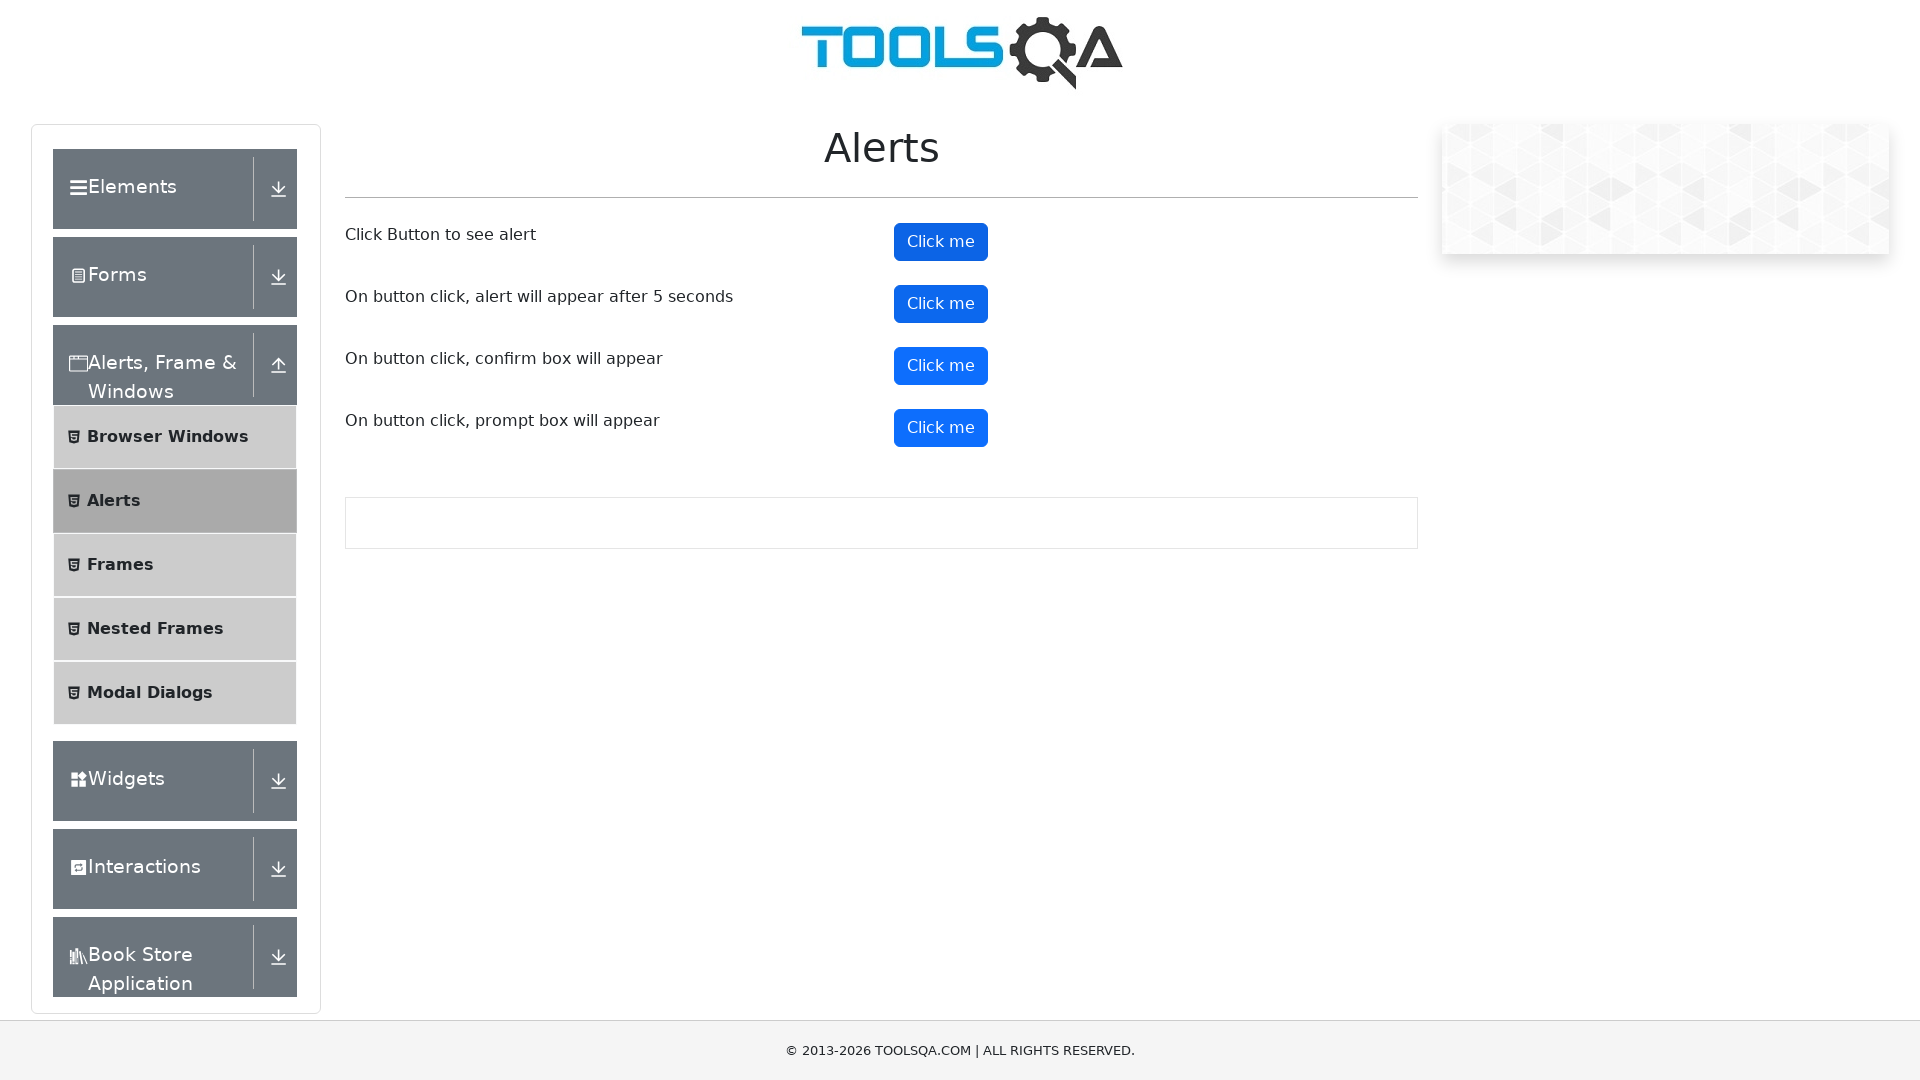

Waited 6 seconds for timed alert to appear and be handled
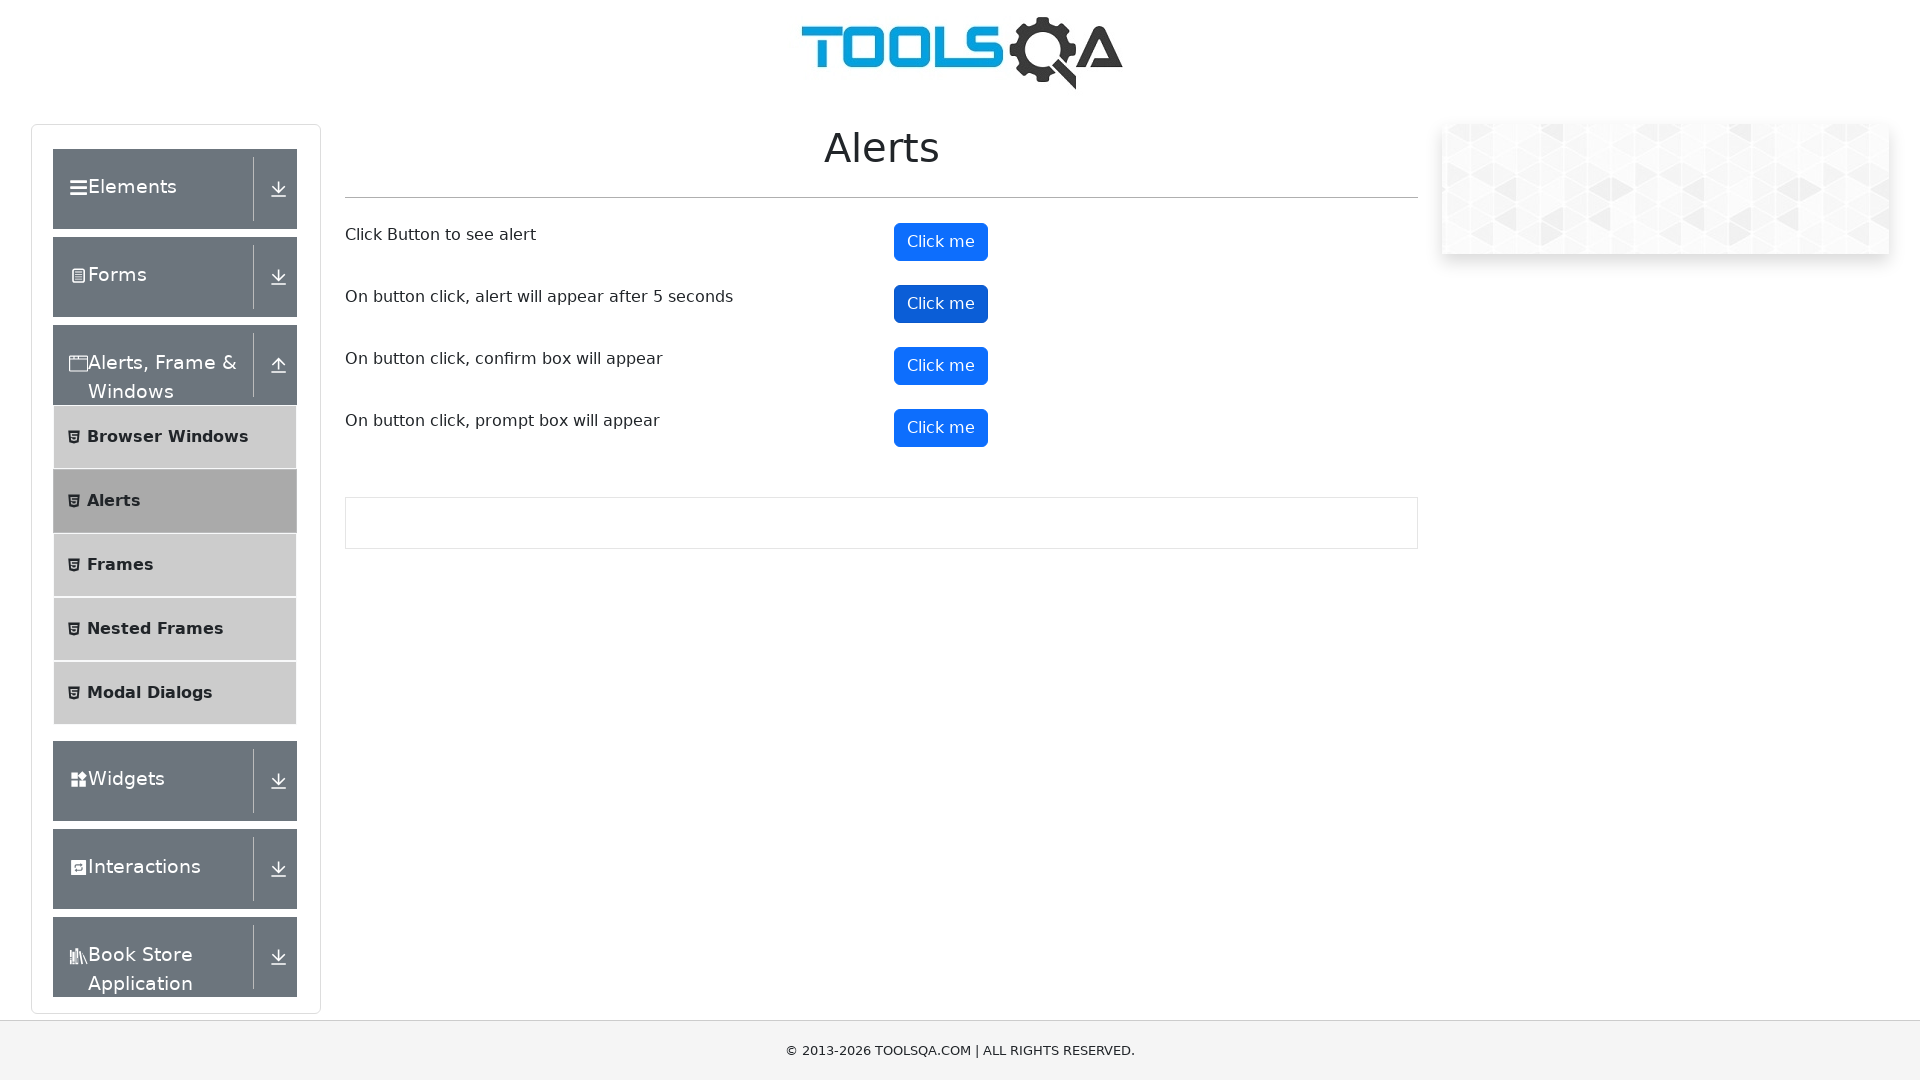

Set up dialog handler to dismiss confirmation dialog
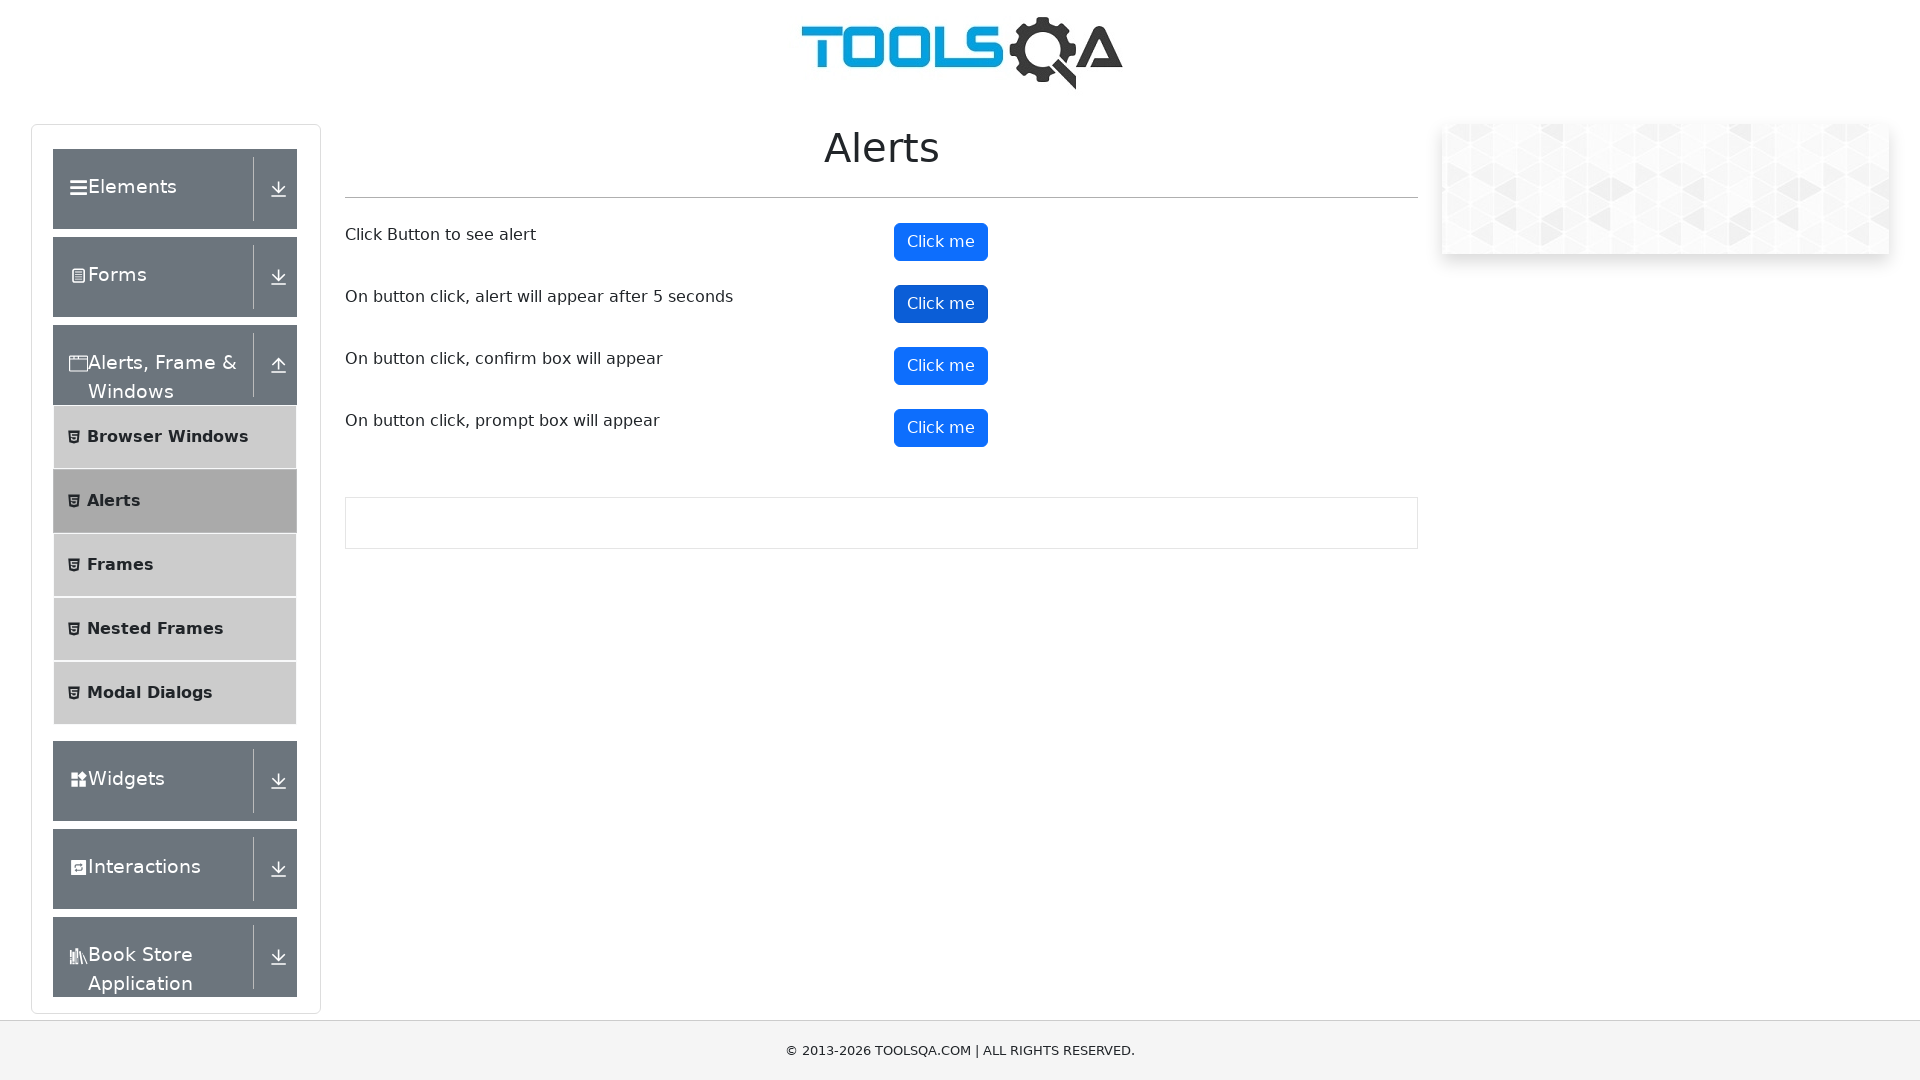

Clicked confirmation dialog button at (941, 366) on #confirmButton
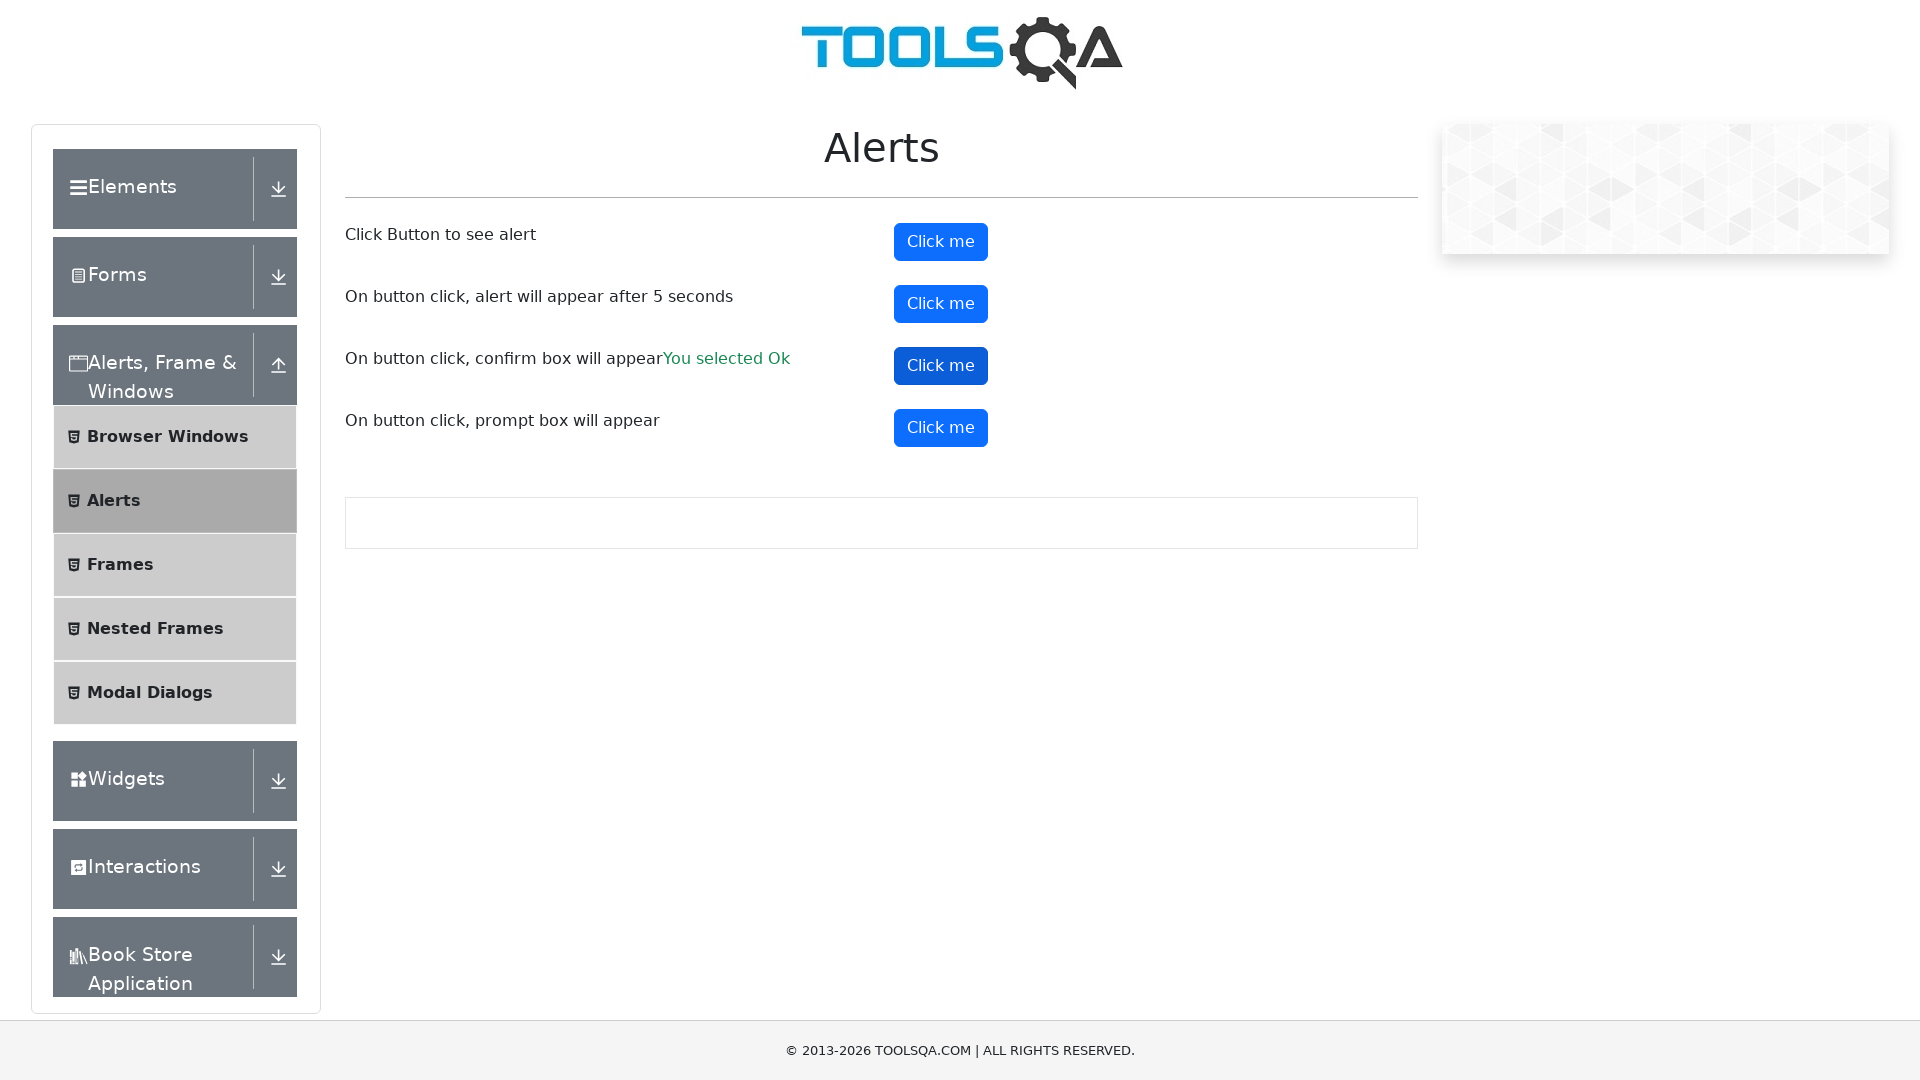

Waited 2 seconds for confirmation dialog to be dismissed
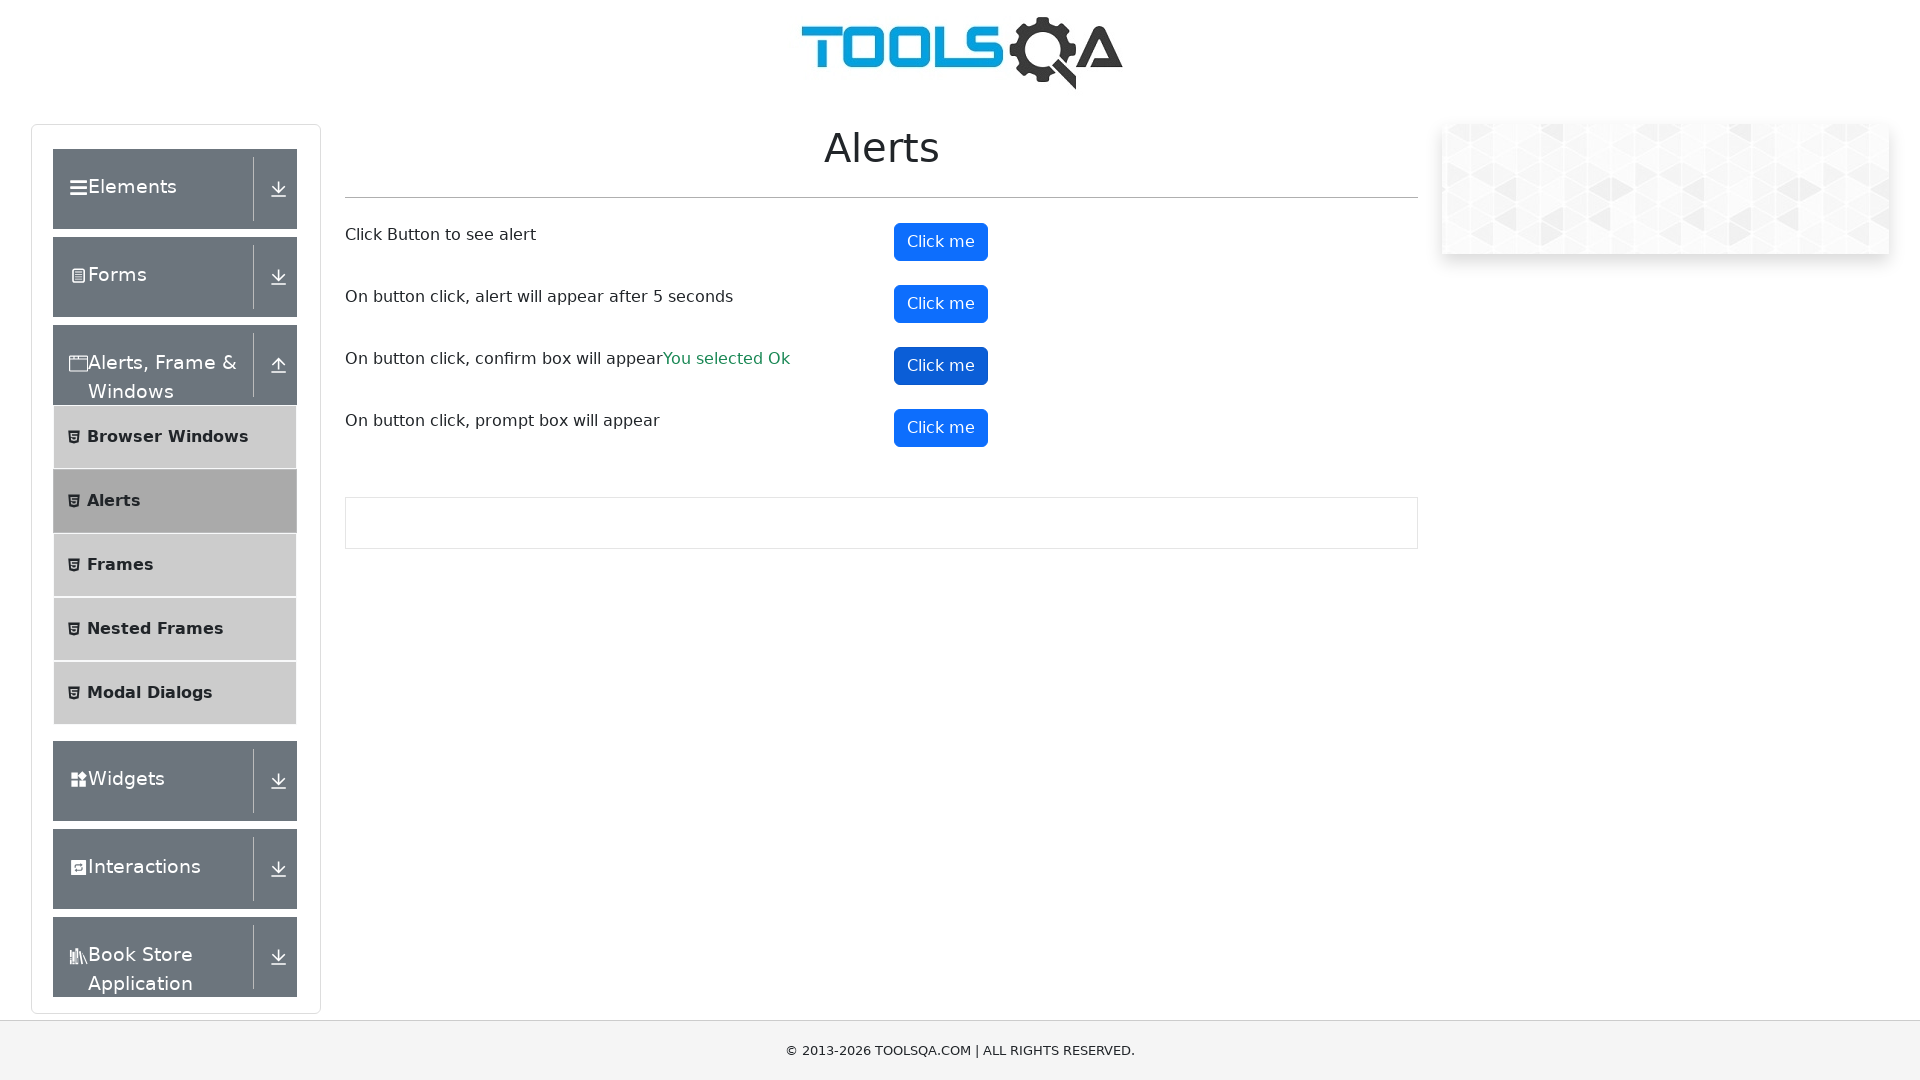

Set up dialog handler to accept prompt with text 'Harry'
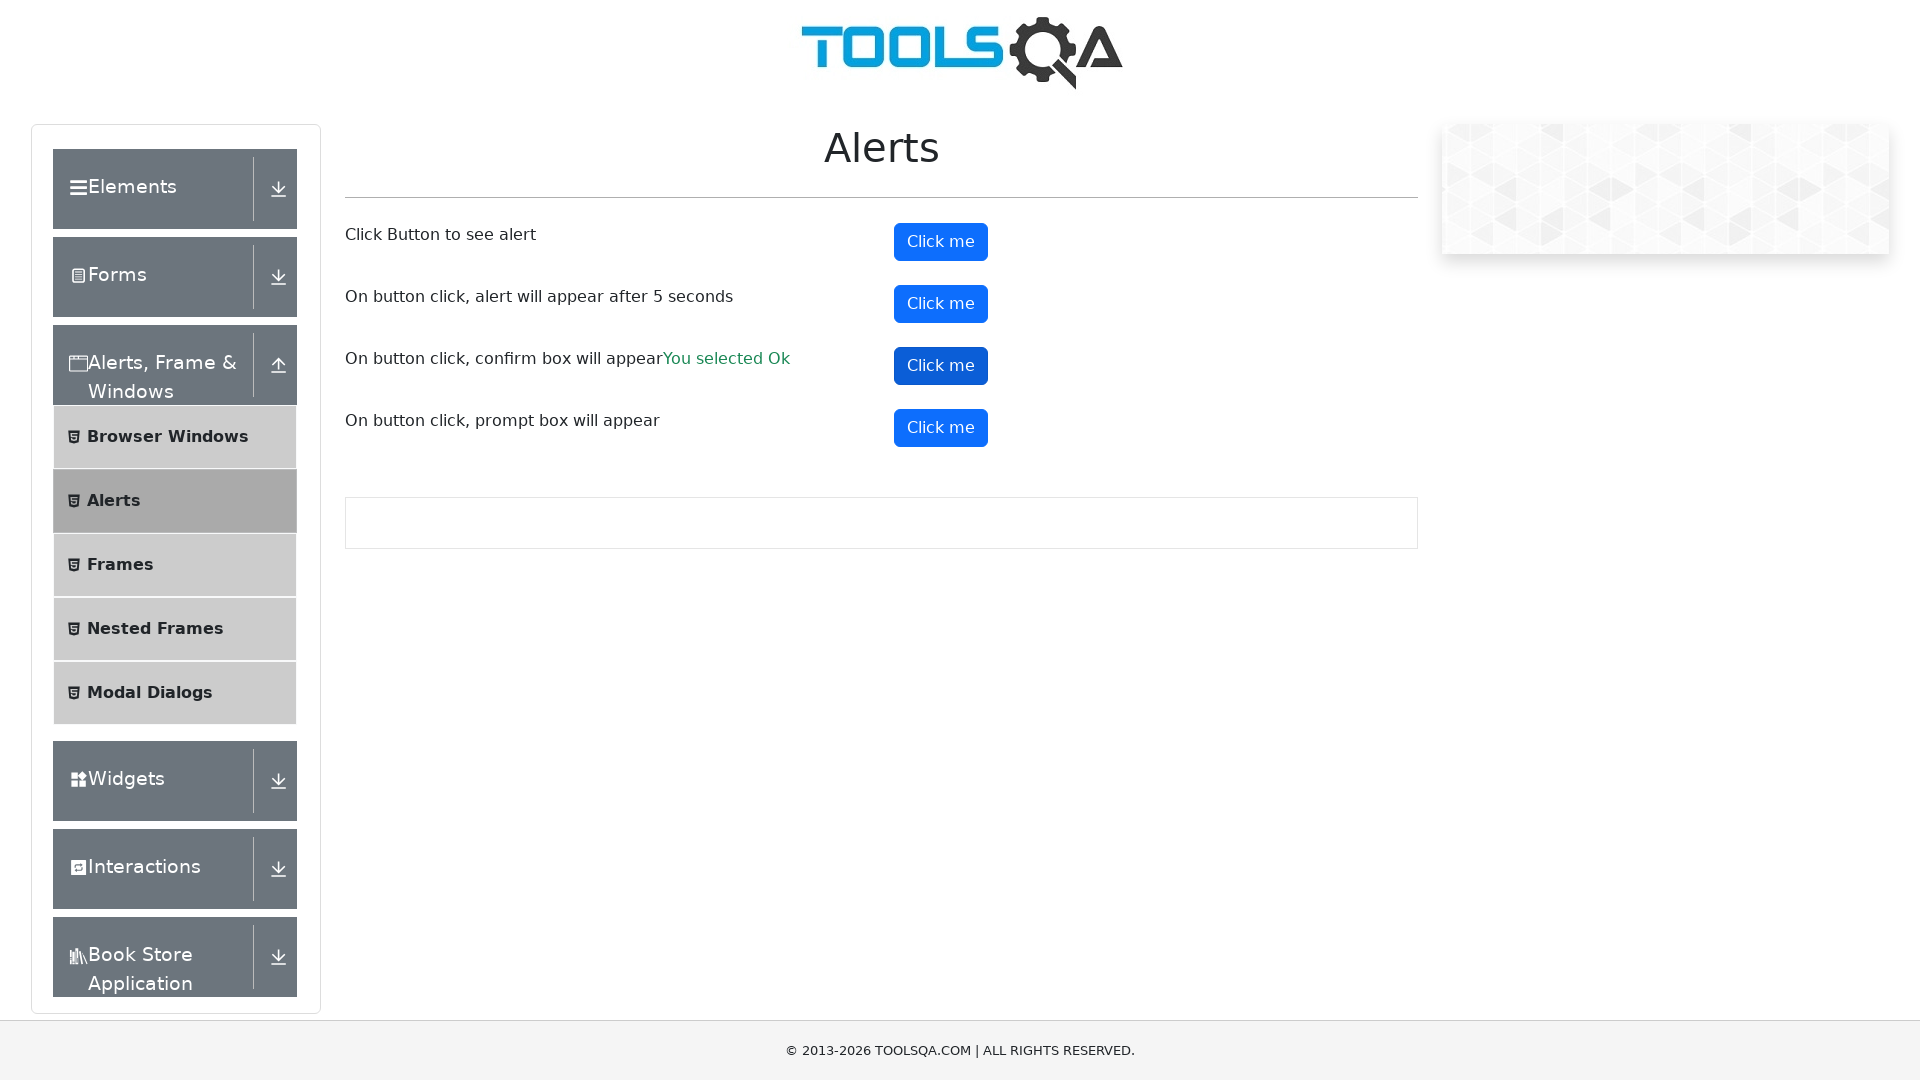

Clicked prompt dialog button at (941, 428) on #promtButton
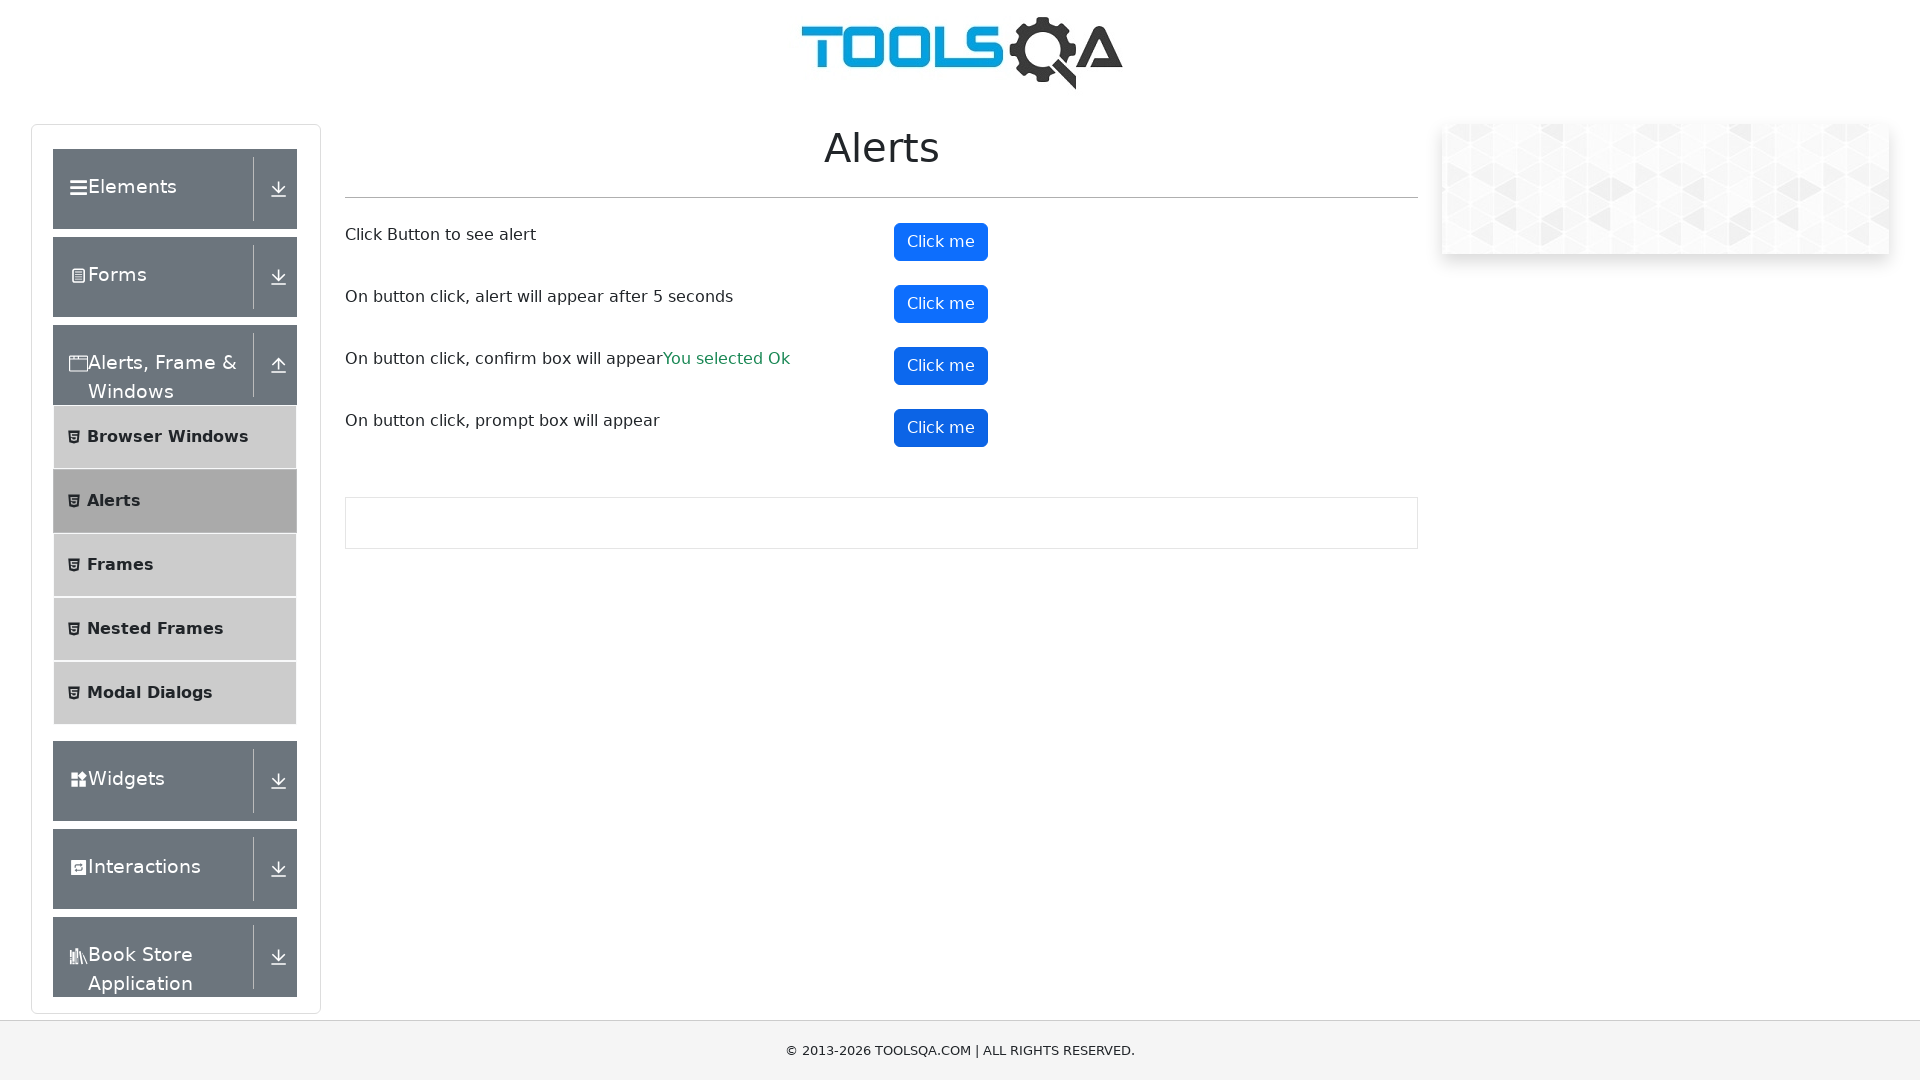

Waited 2 seconds for prompt dialog to be handled
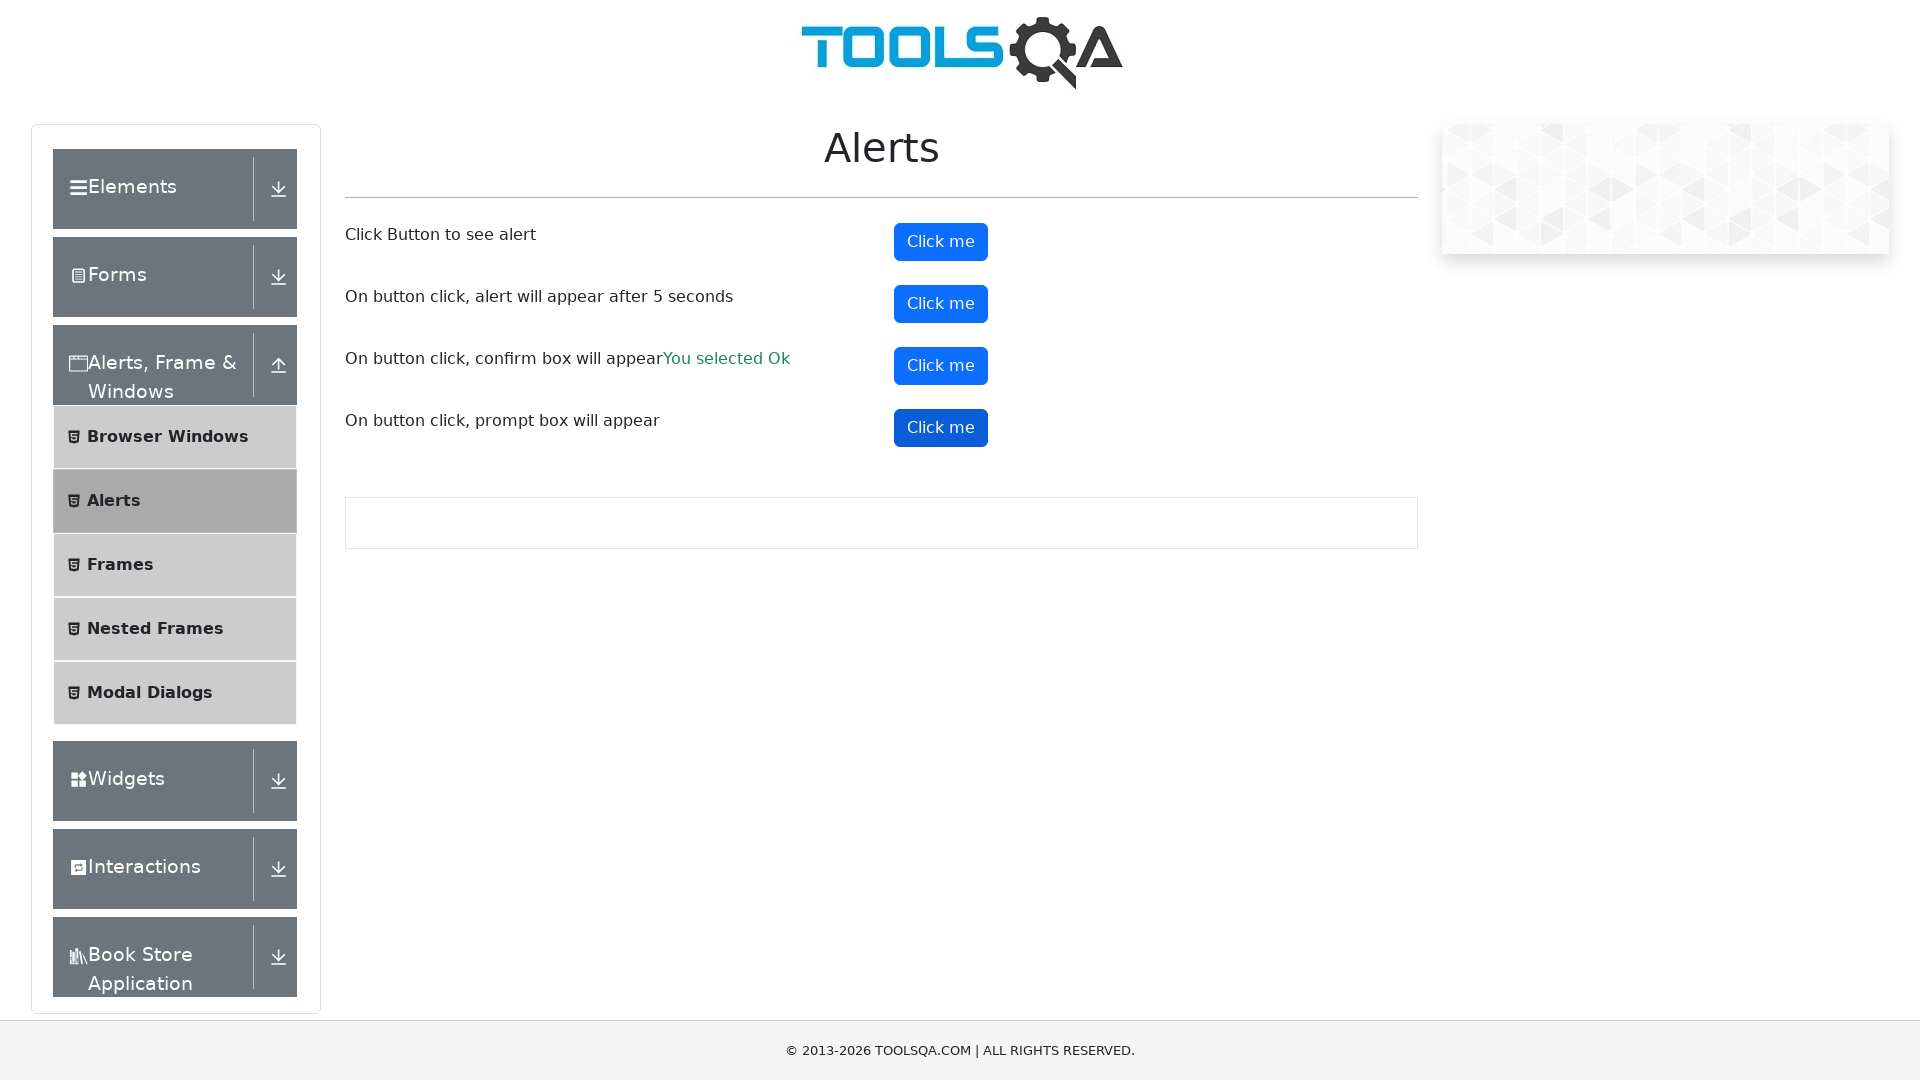

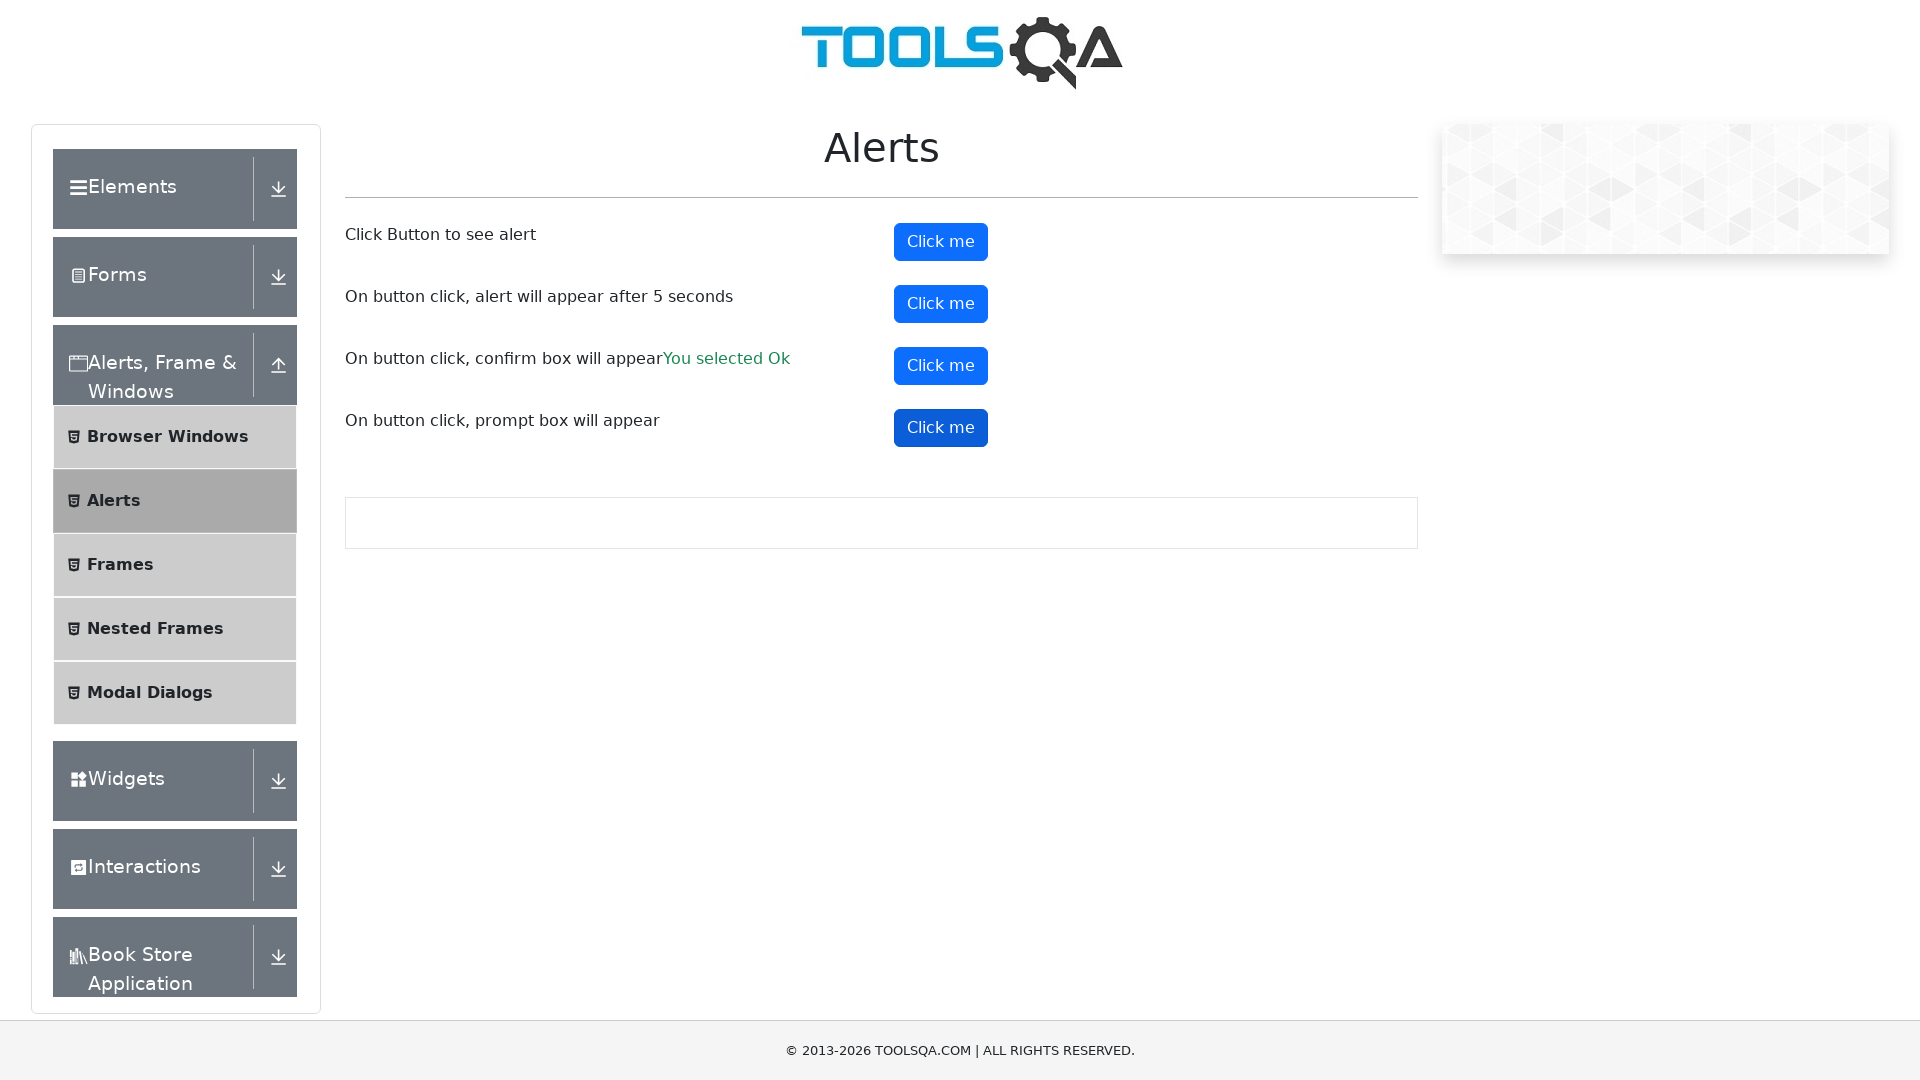